Tests the isEnabled() method by checking if a button input element is enabled

Starting URL: https://www.selenium.dev/selenium/web/inputs.html

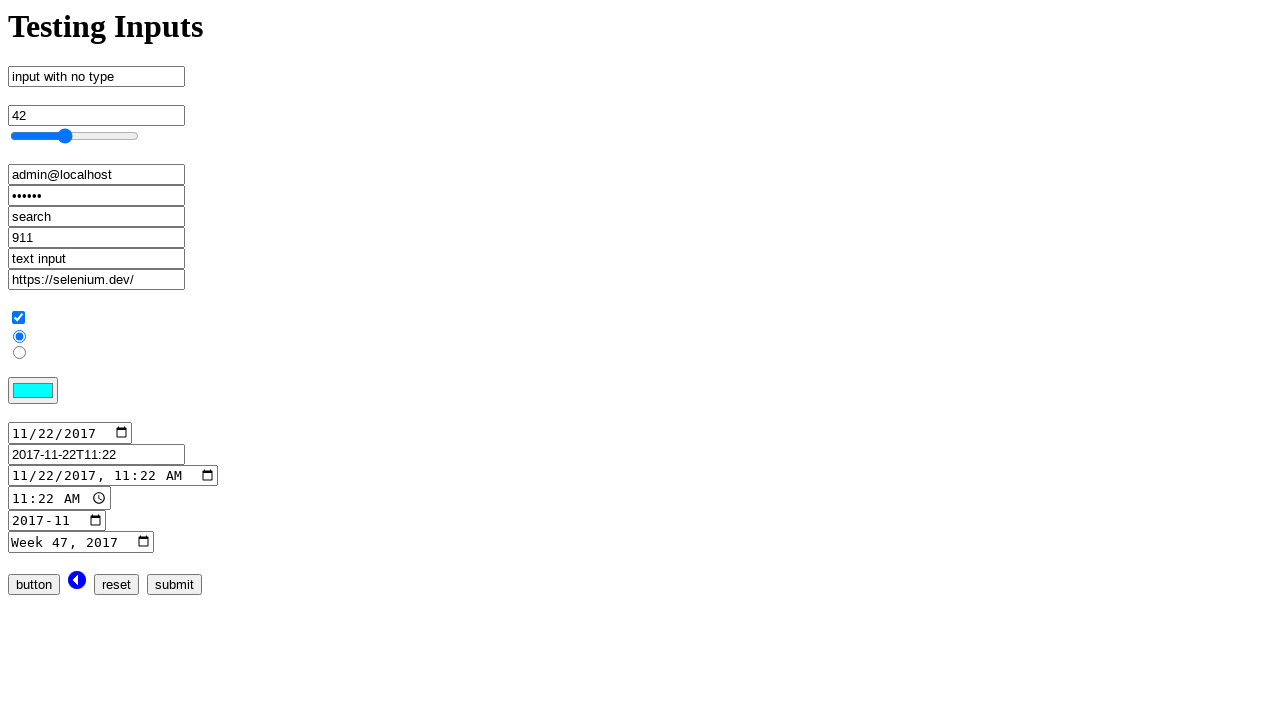

Checked if button input element is enabled using isEnabled() method
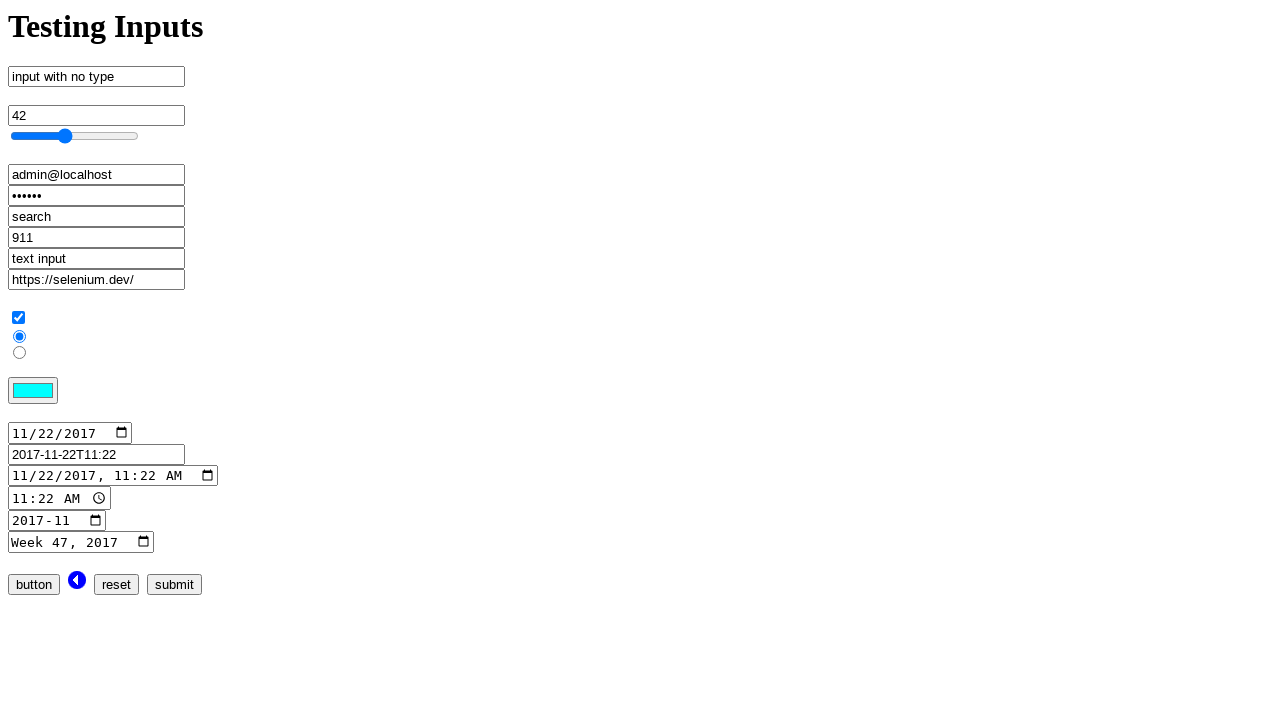

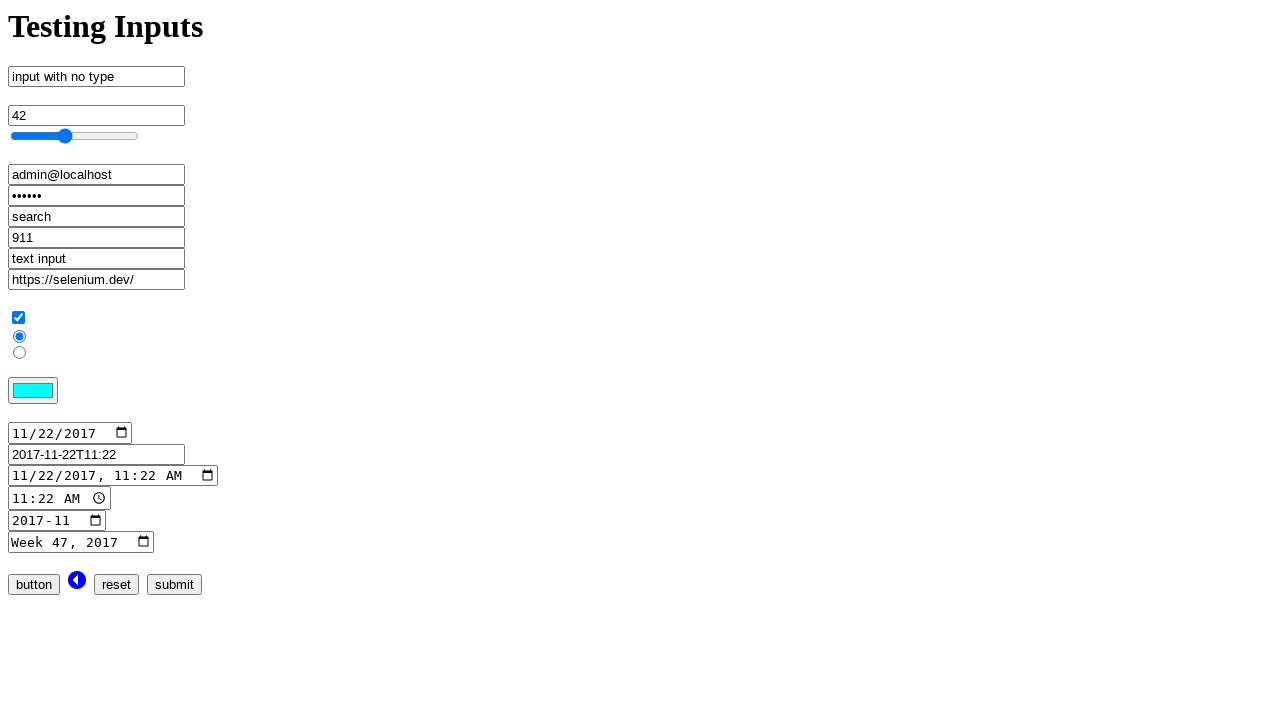